Navigates to a page with loading images, waits for all images to load (indicated by "Done!" text), and verifies the third image is loaded

Starting URL: https://bonigarcia.dev/selenium-webdriver-java/loading-images.html

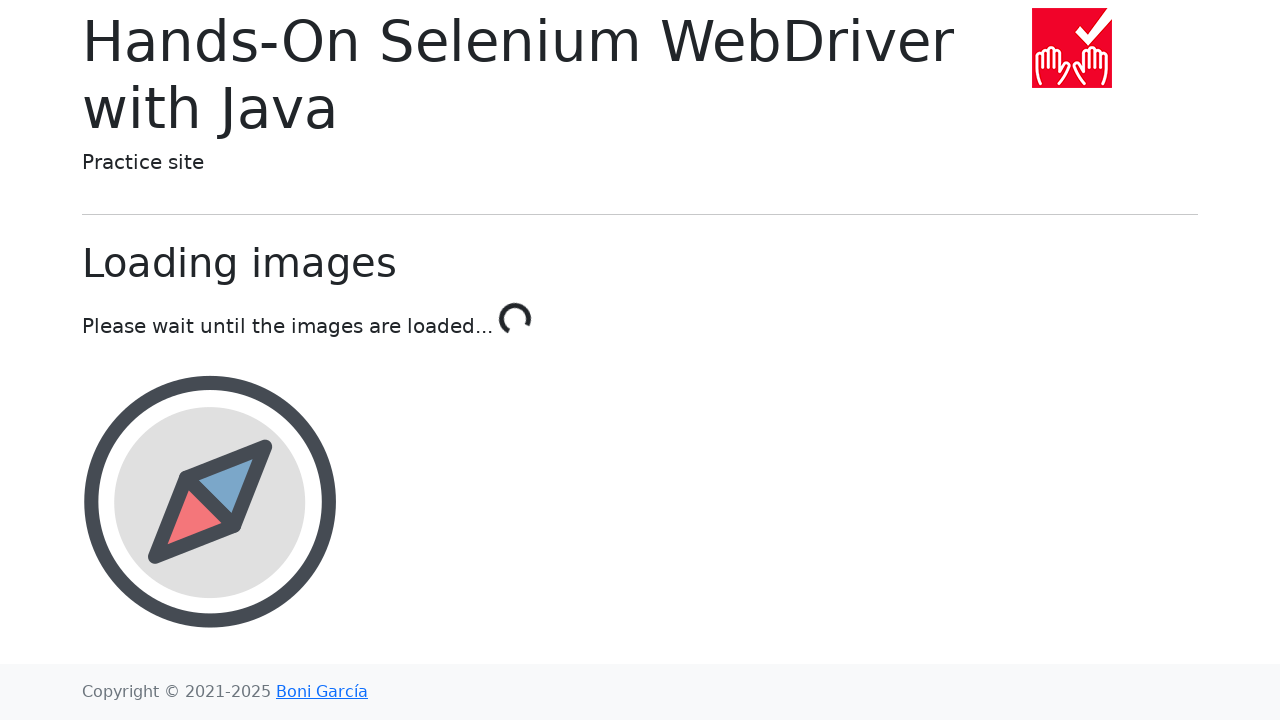

Navigated to loading images page
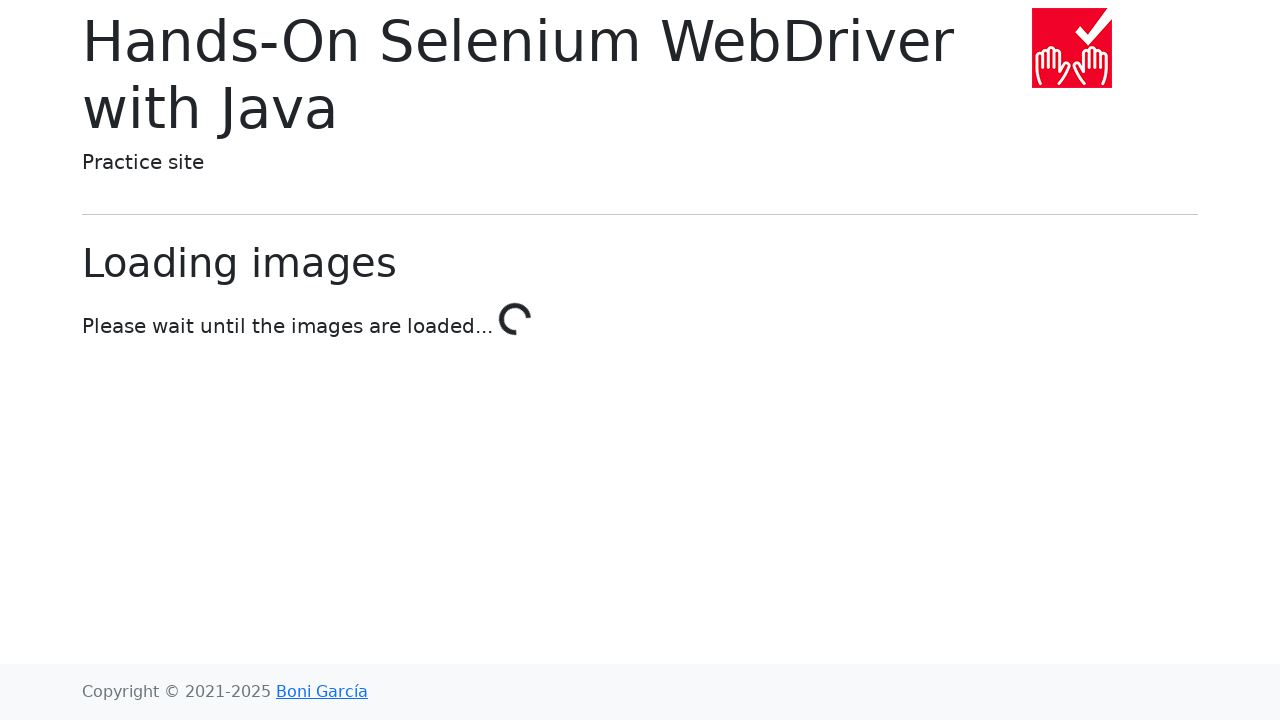

Waited for all images to load (Done! text appeared)
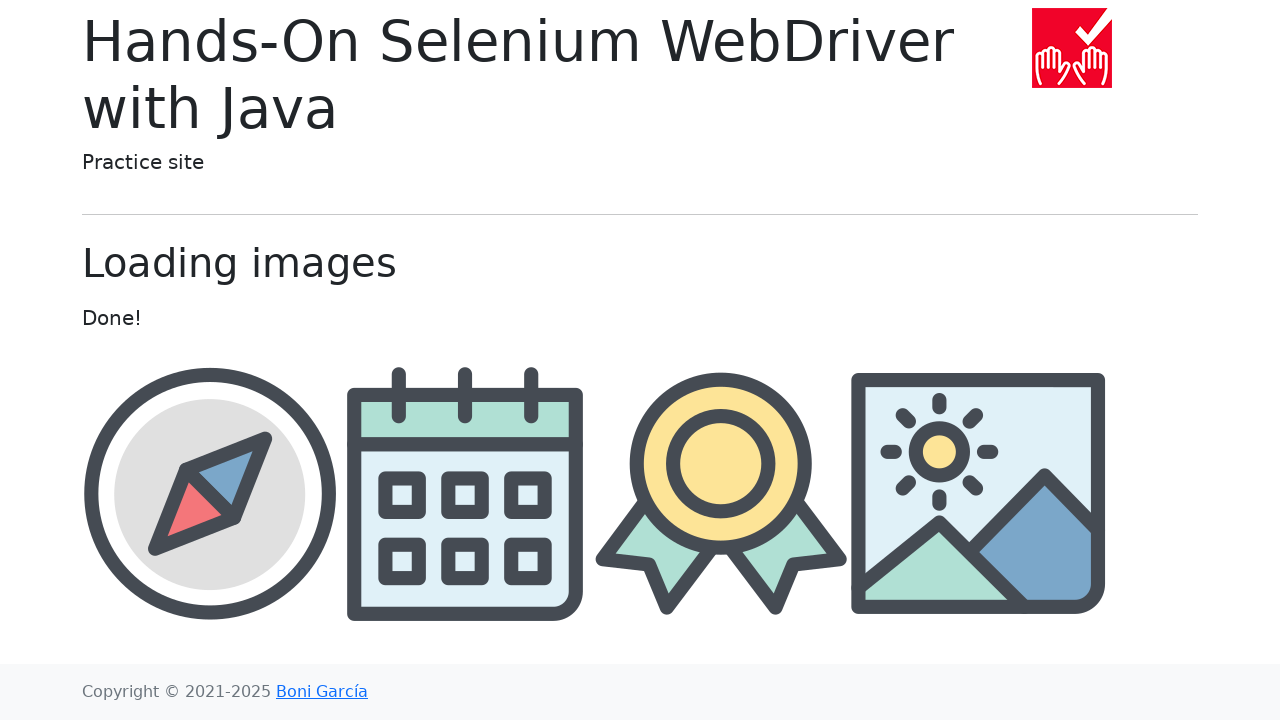

Third image (award) is visible and loaded
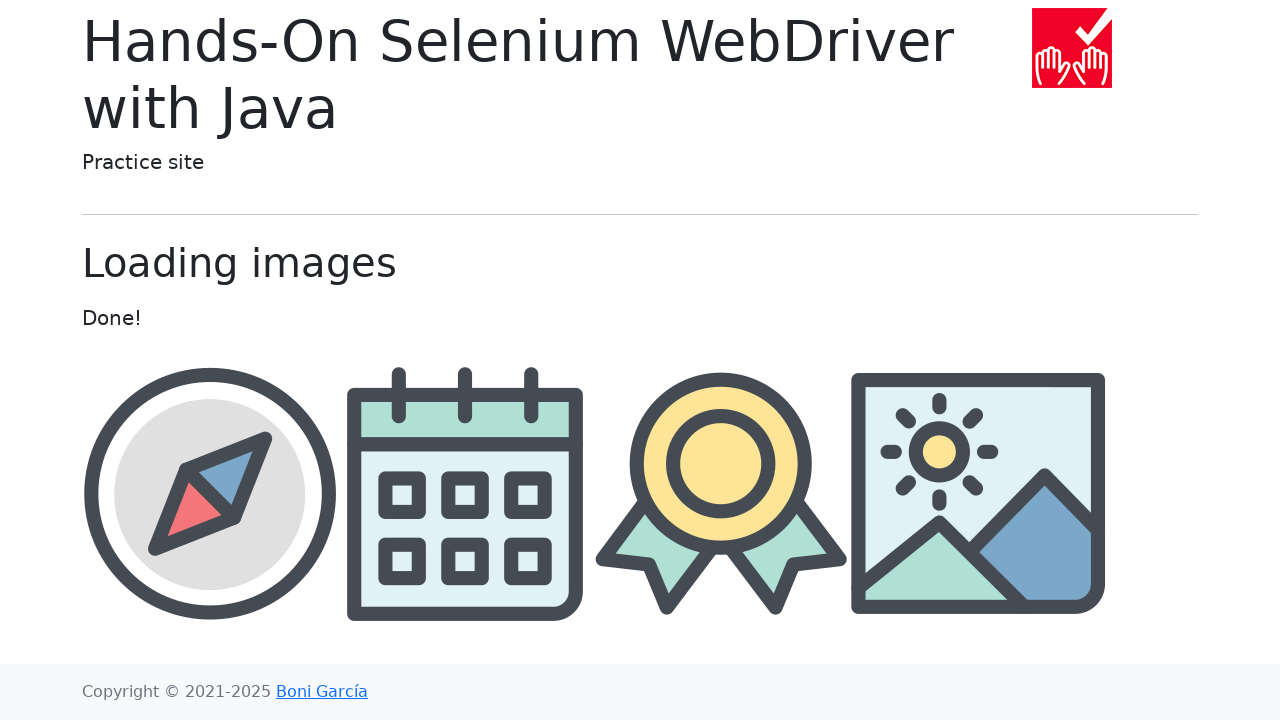

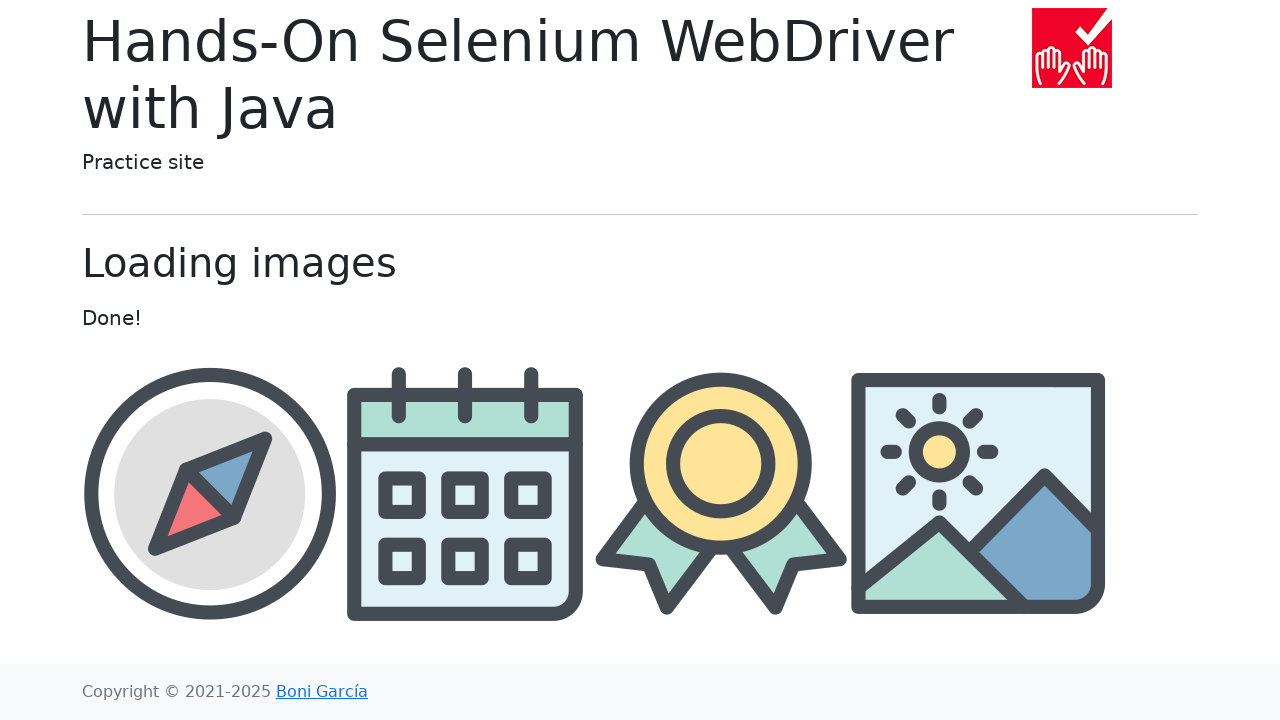